Tests the complete flight booking flow on BlazeDemo - selects departure (Boston) and destination (Rome) cities, finds flights, chooses a flight option, fills in passenger and payment information, and completes the purchase.

Starting URL: https://blazedemo.com/

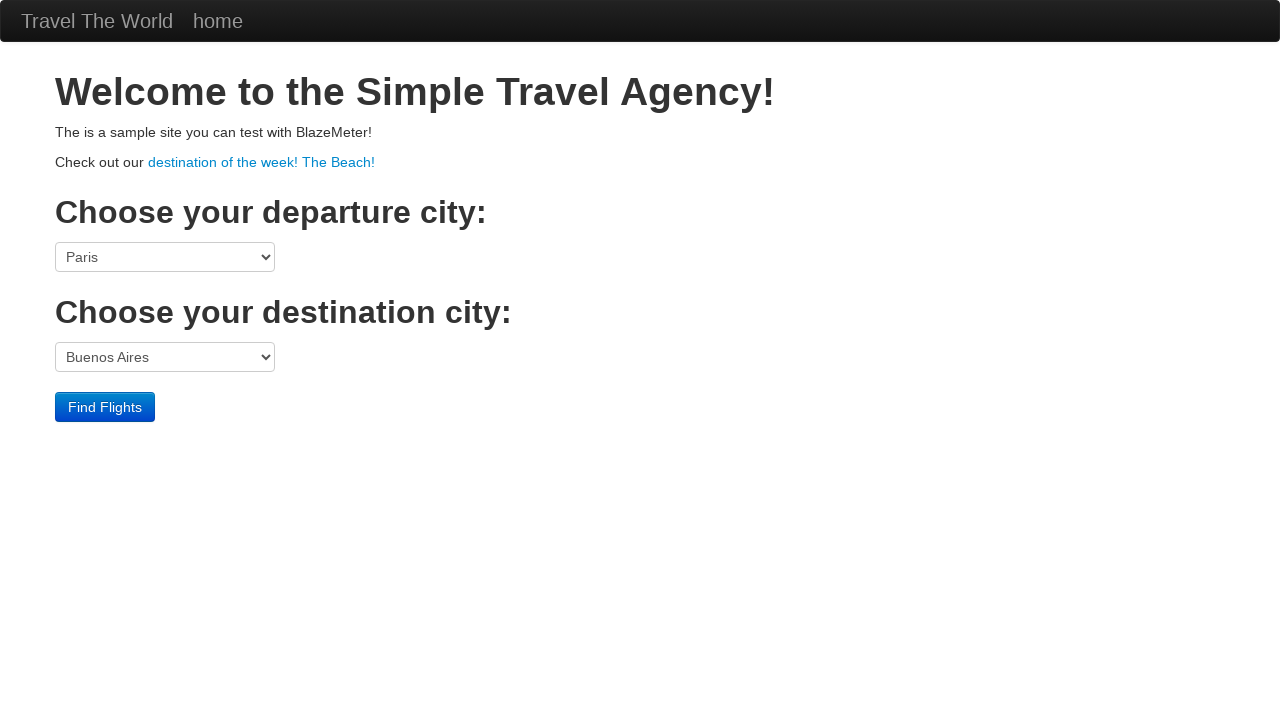

Verified page title is 'BlazeDemo'
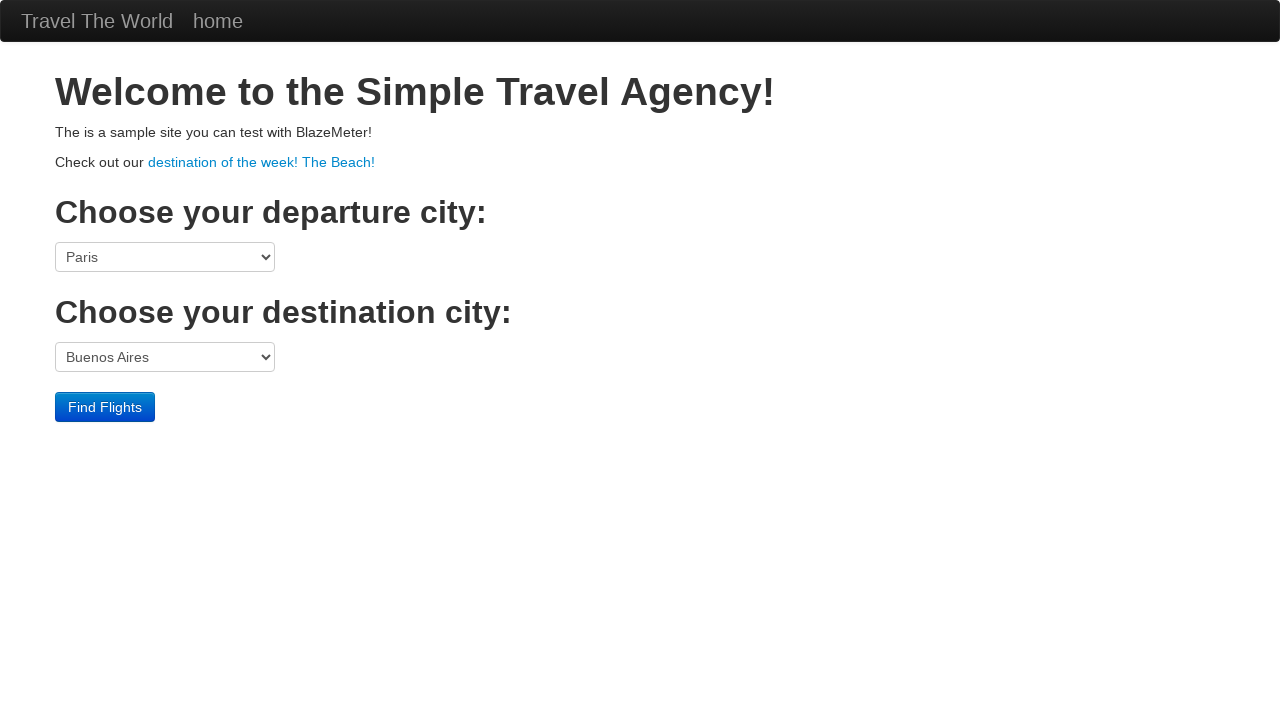

Find Flights button loaded
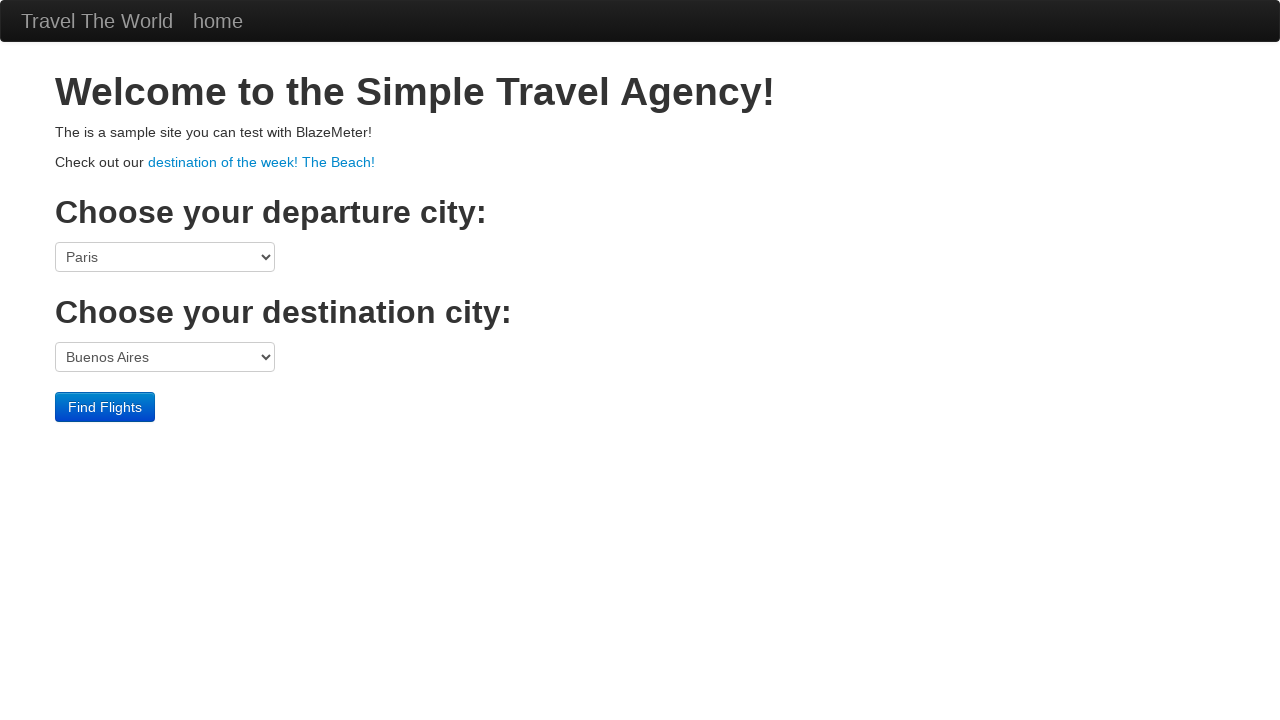

Verified welcome heading text
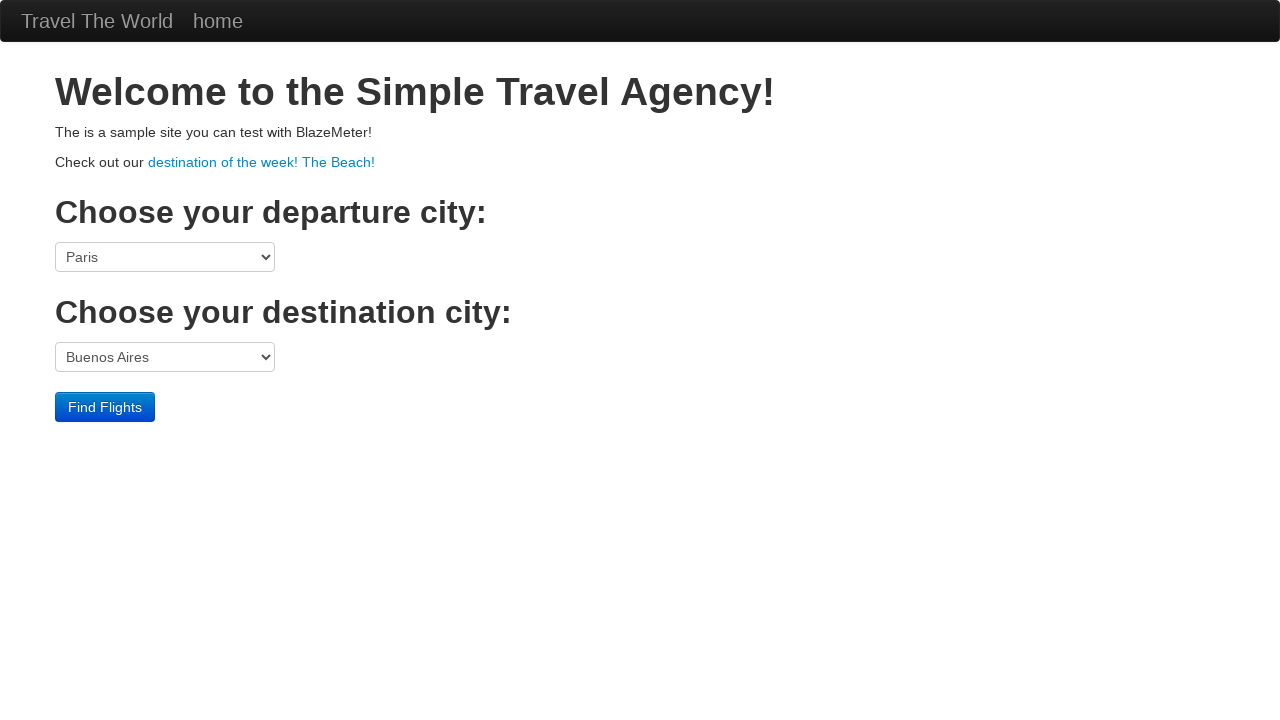

Clicked departure city dropdown at (165, 257) on select[name='fromPort']
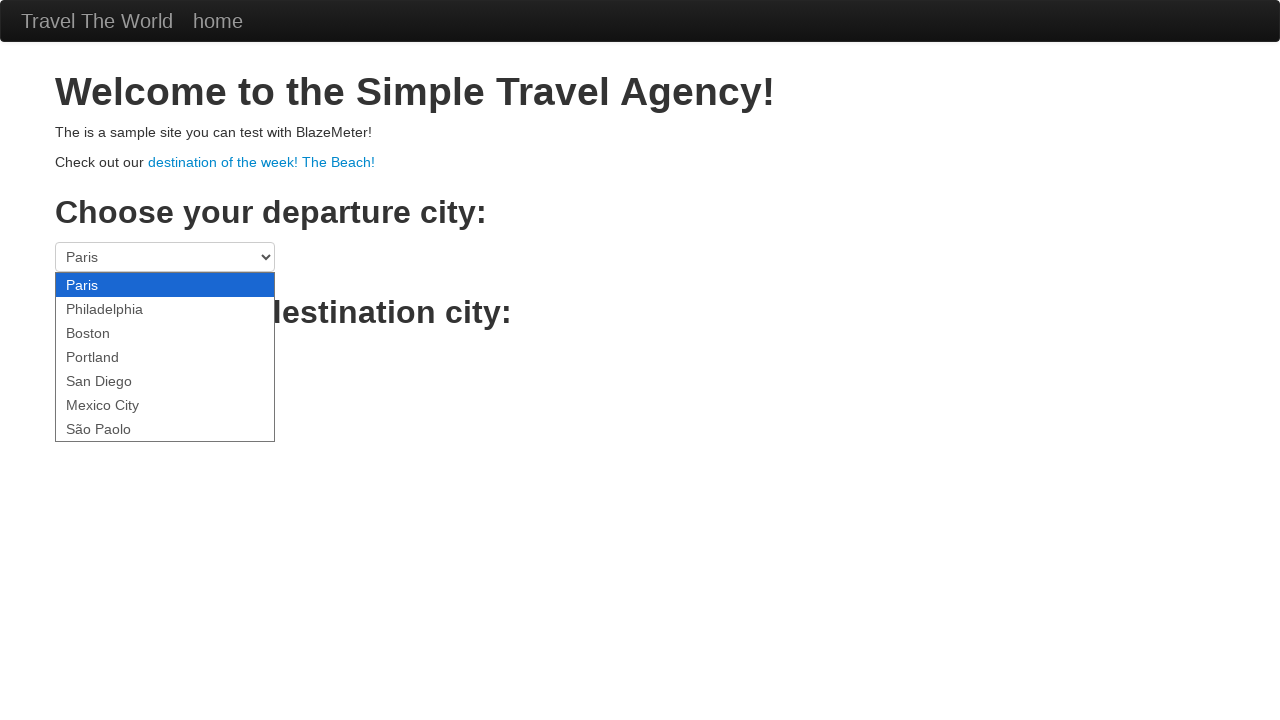

Selected Boston as departure city on select[name='fromPort']
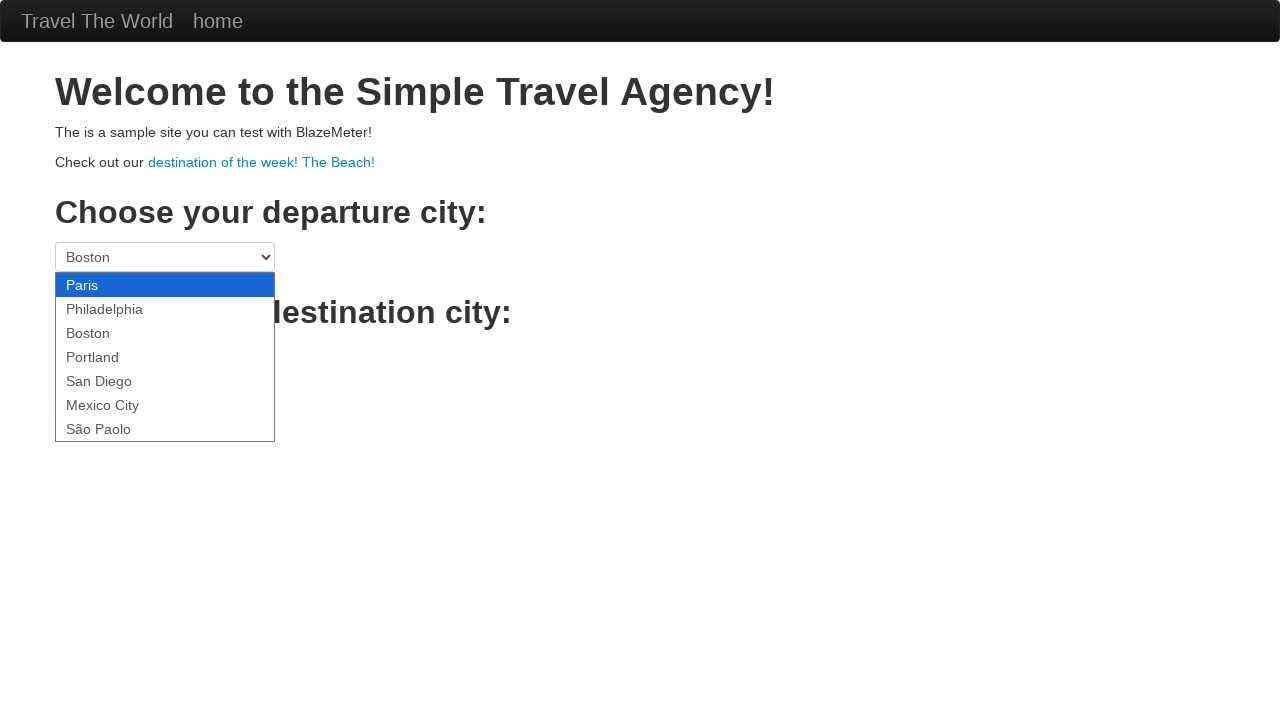

Clicked destination city dropdown at (165, 357) on select[name='toPort']
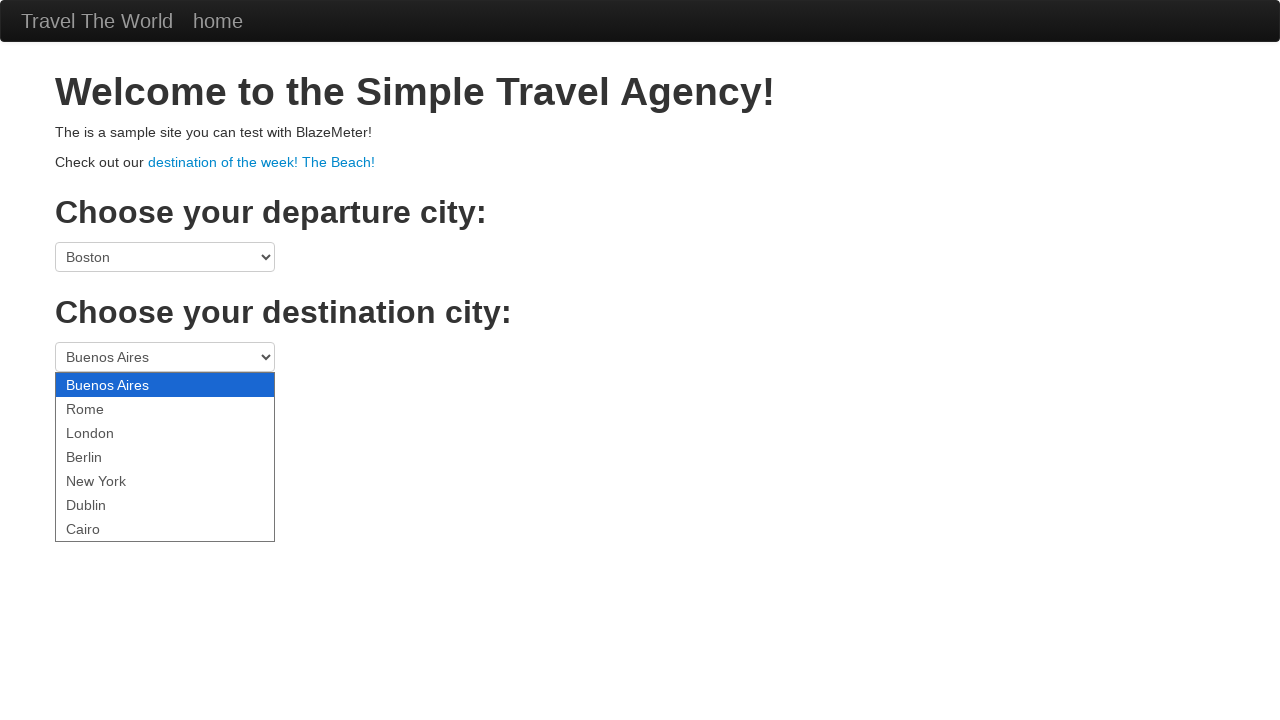

Selected Rome as destination city on select[name='toPort']
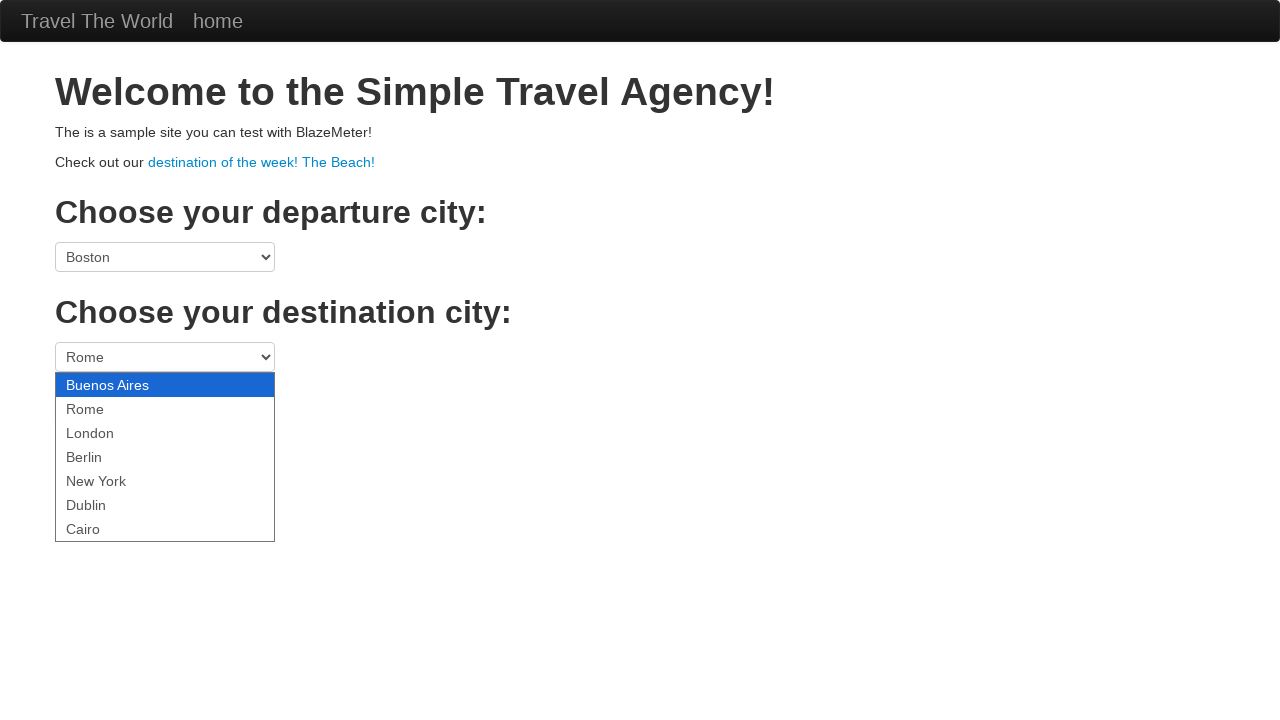

Clicked Find Flights button at (105, 407) on .btn-primary
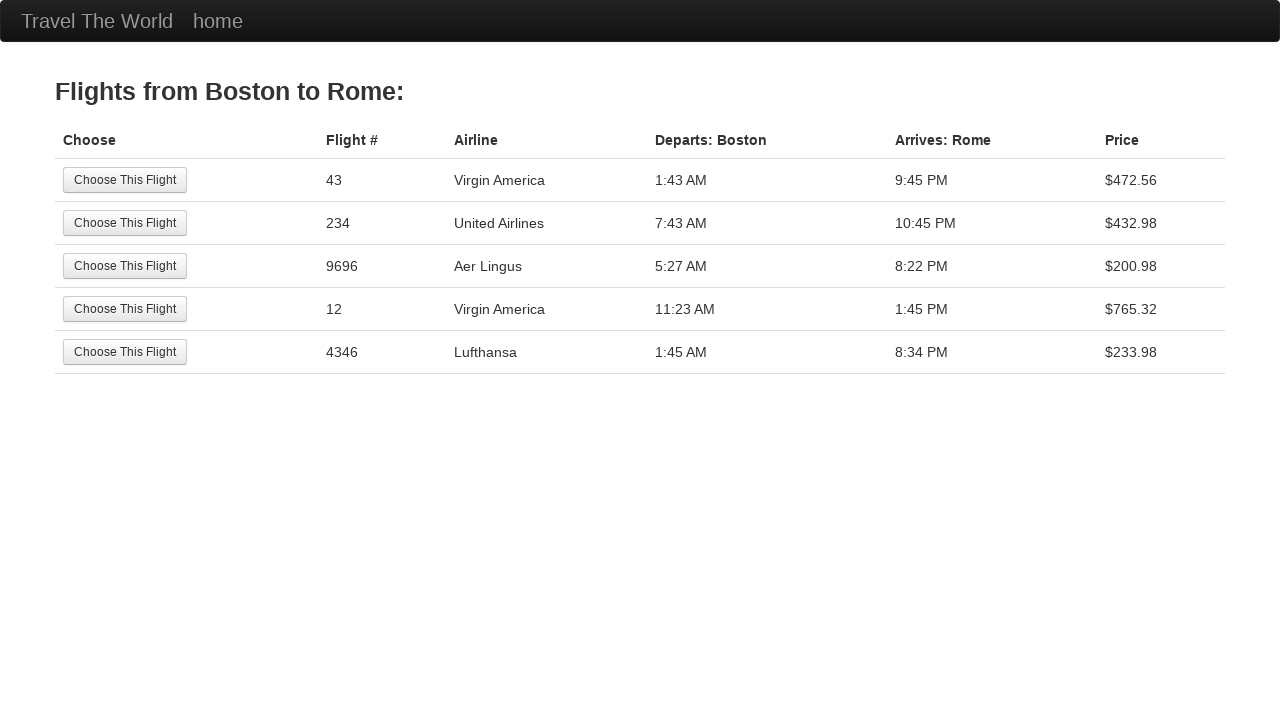

Flight options loaded and displayed
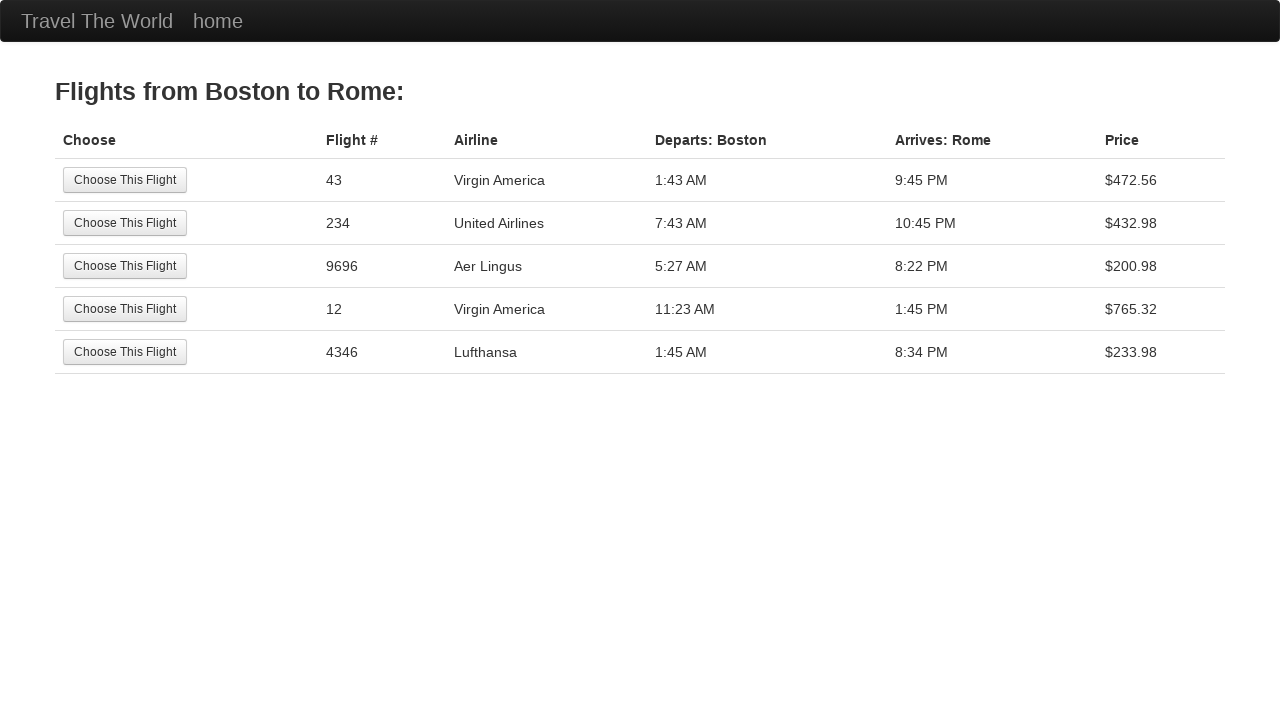

Selected first flight option at (125, 180) on tr:nth-child(1) .btn
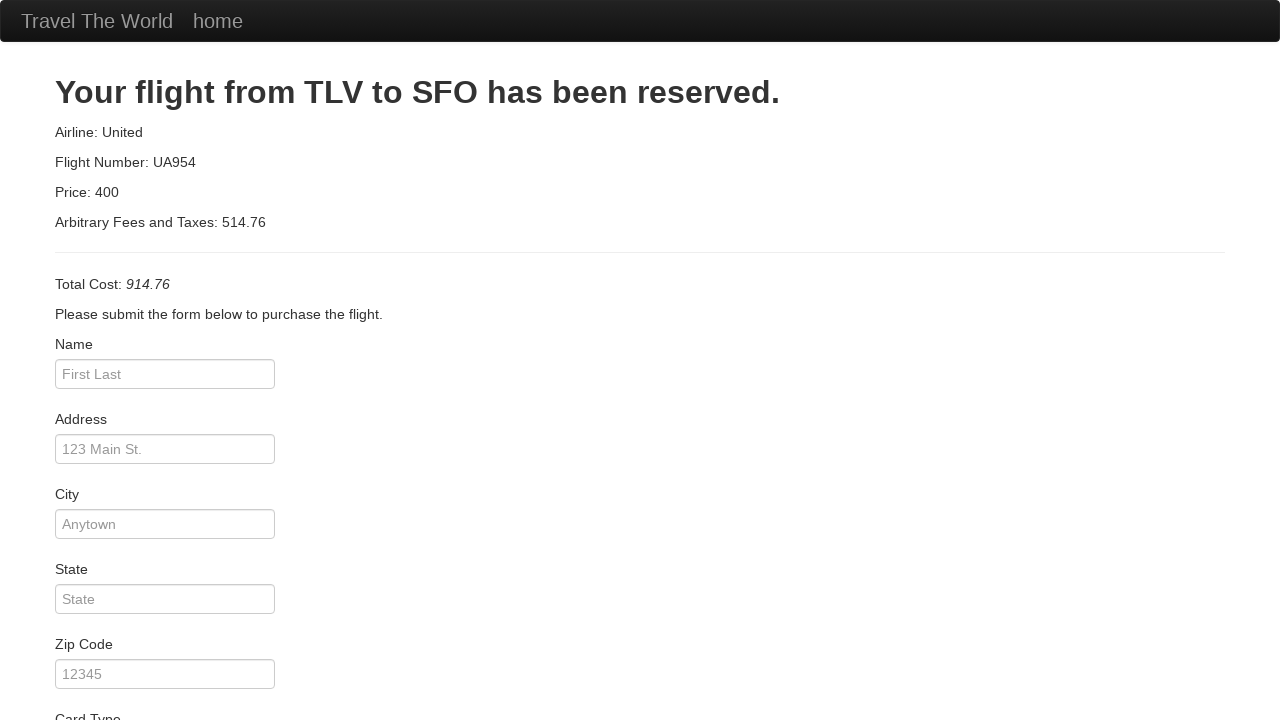

Clicked passenger name field at (165, 374) on #inputName
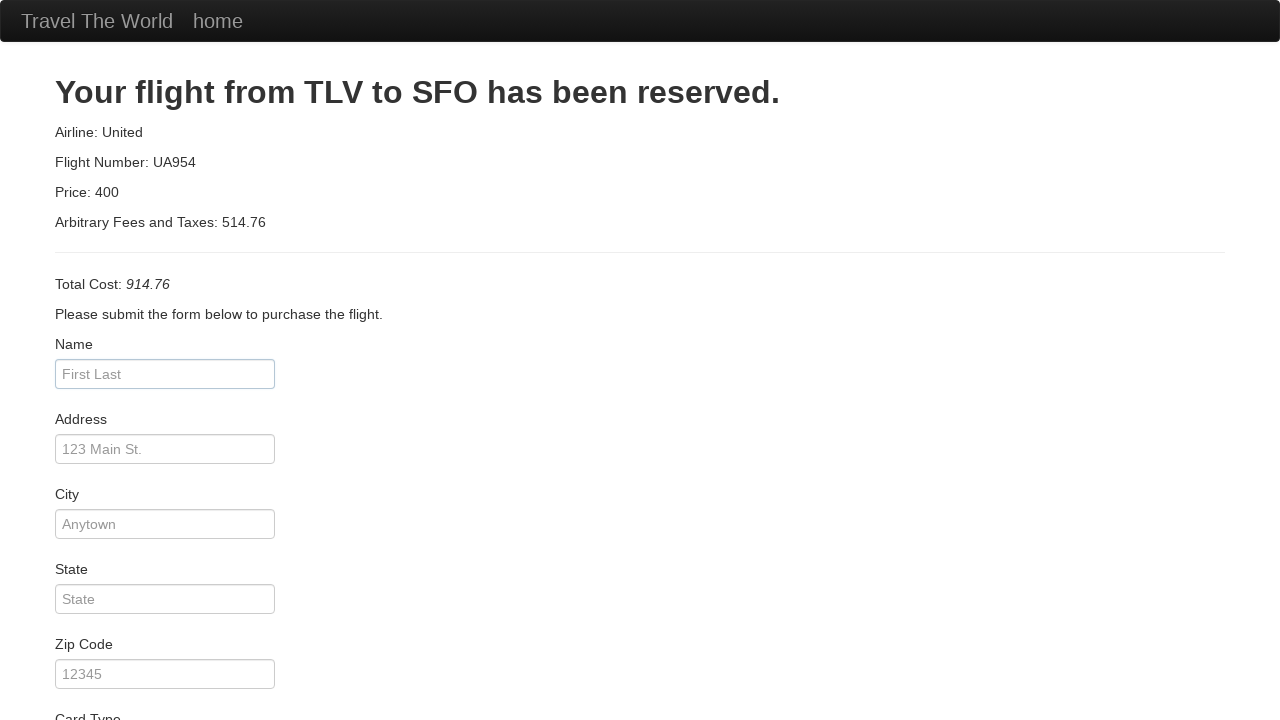

Entered passenger name 'Darcy' on #inputName
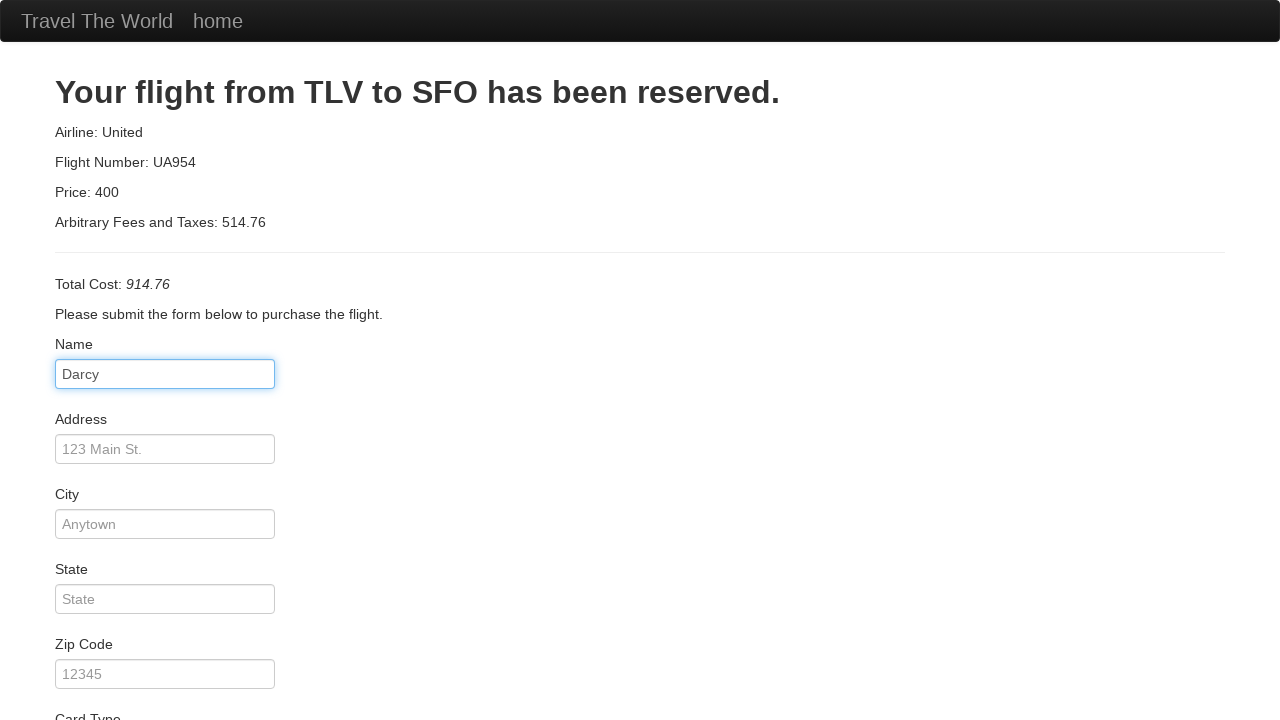

Clicked address field at (165, 449) on #address
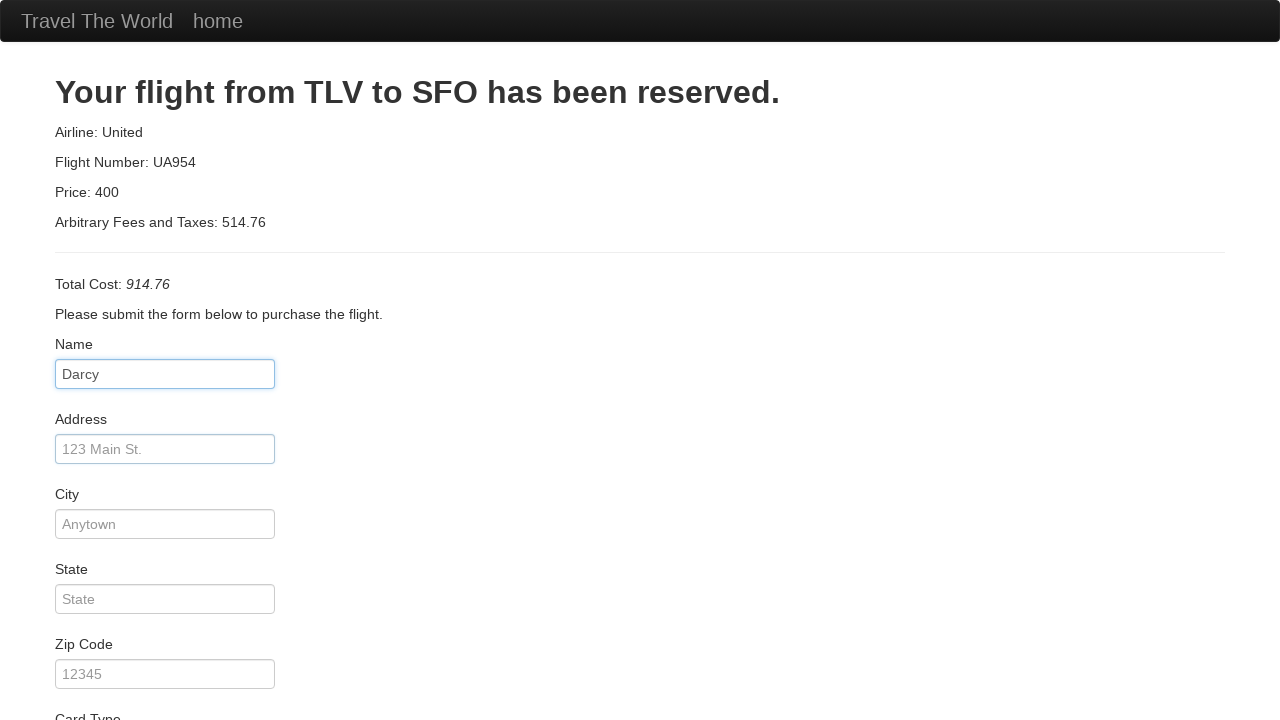

Entered address '226 causeway ST STE 9' on #address
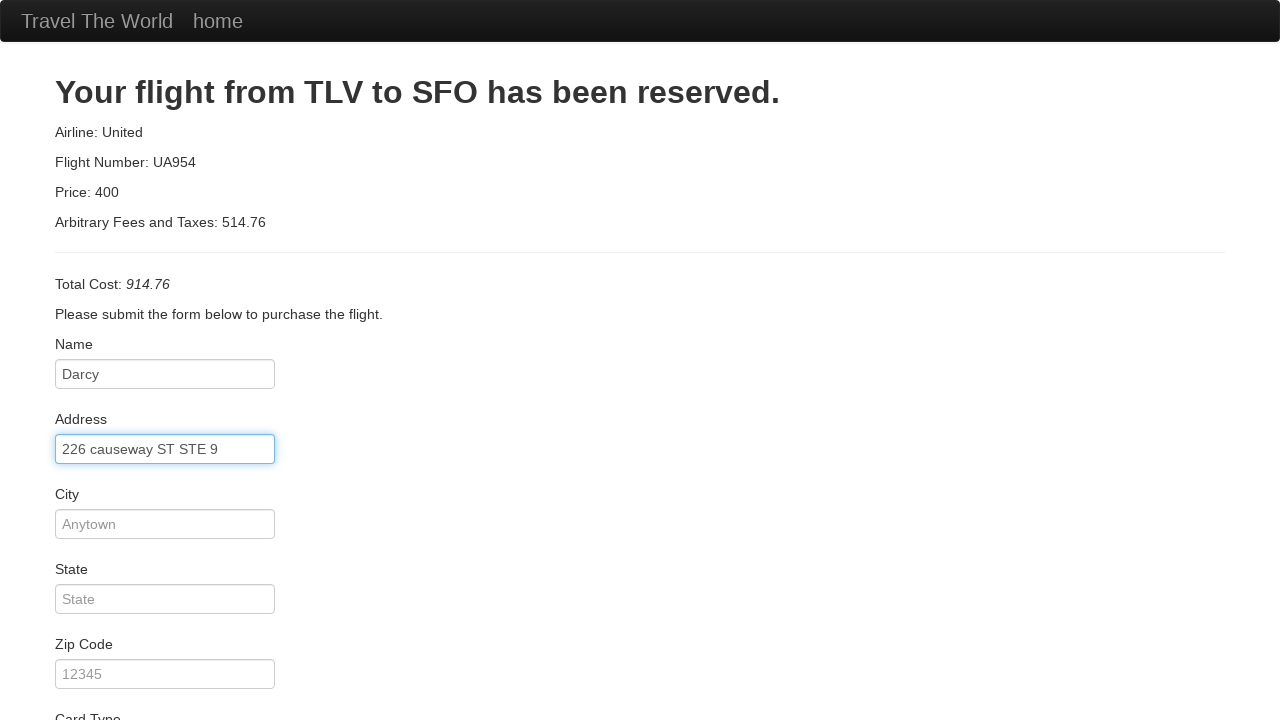

Clicked city field at (165, 524) on #city
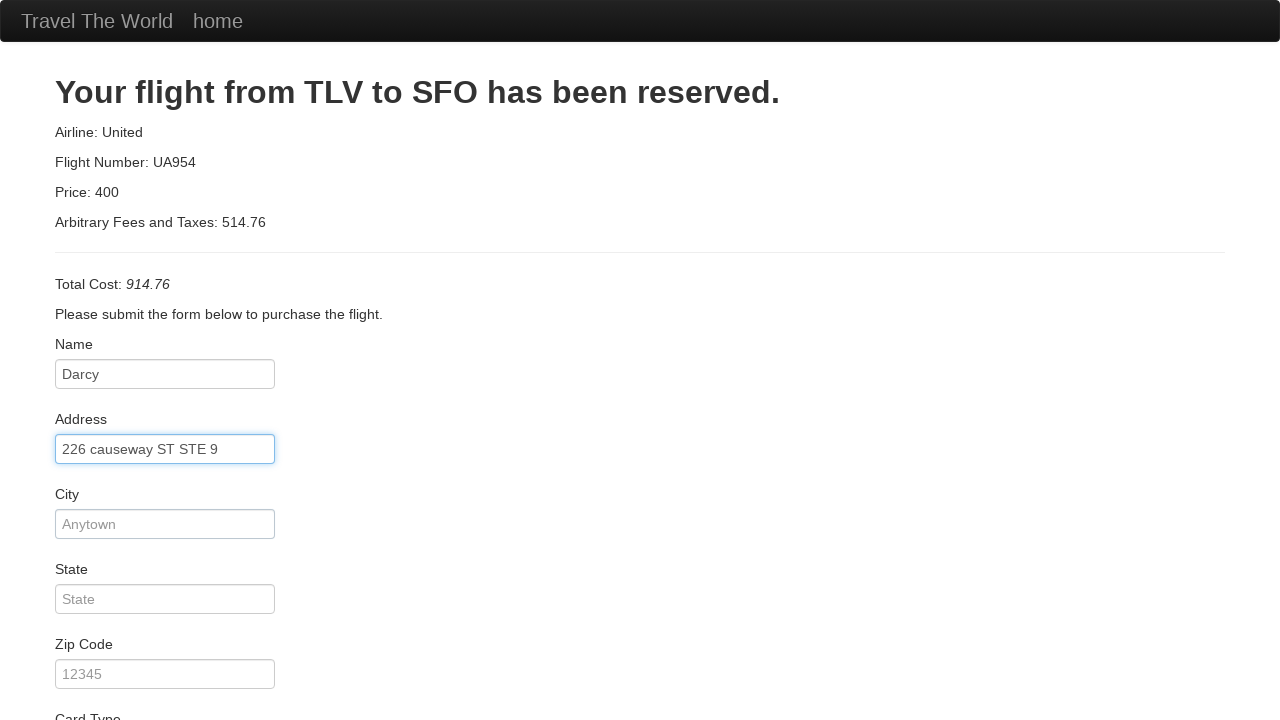

Entered city 'Boston' on #city
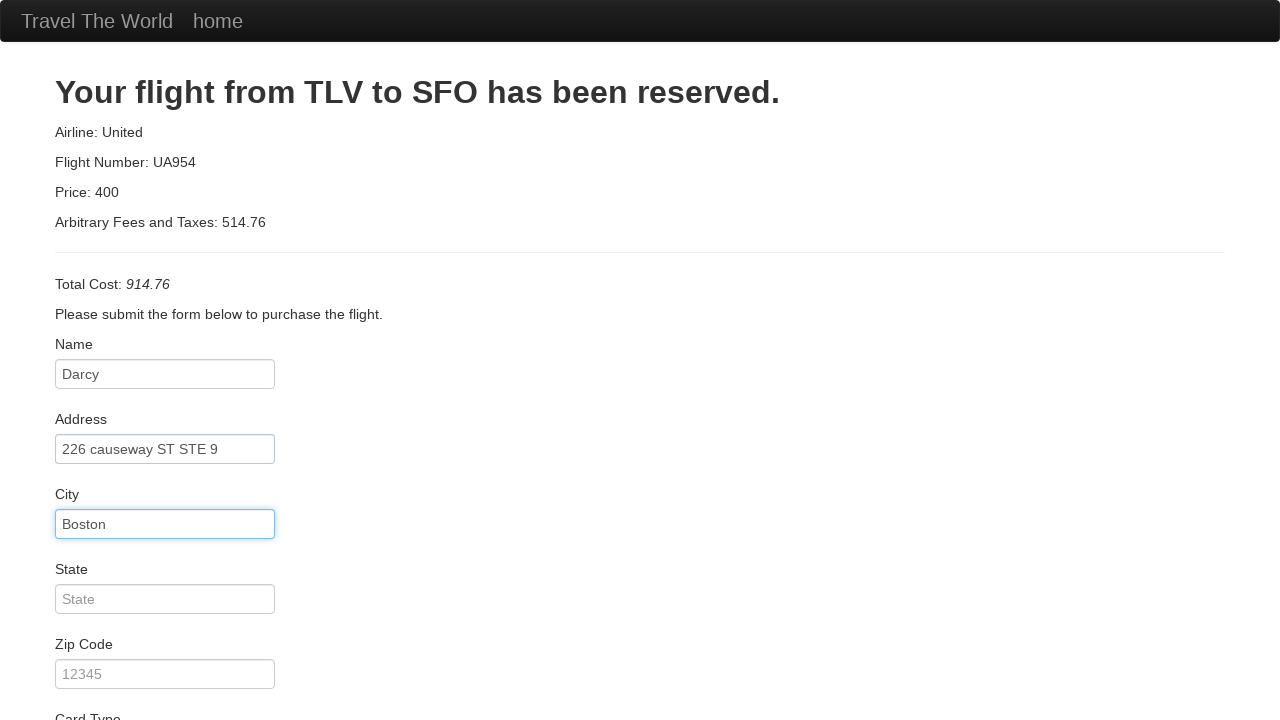

Clicked state field at (165, 599) on #state
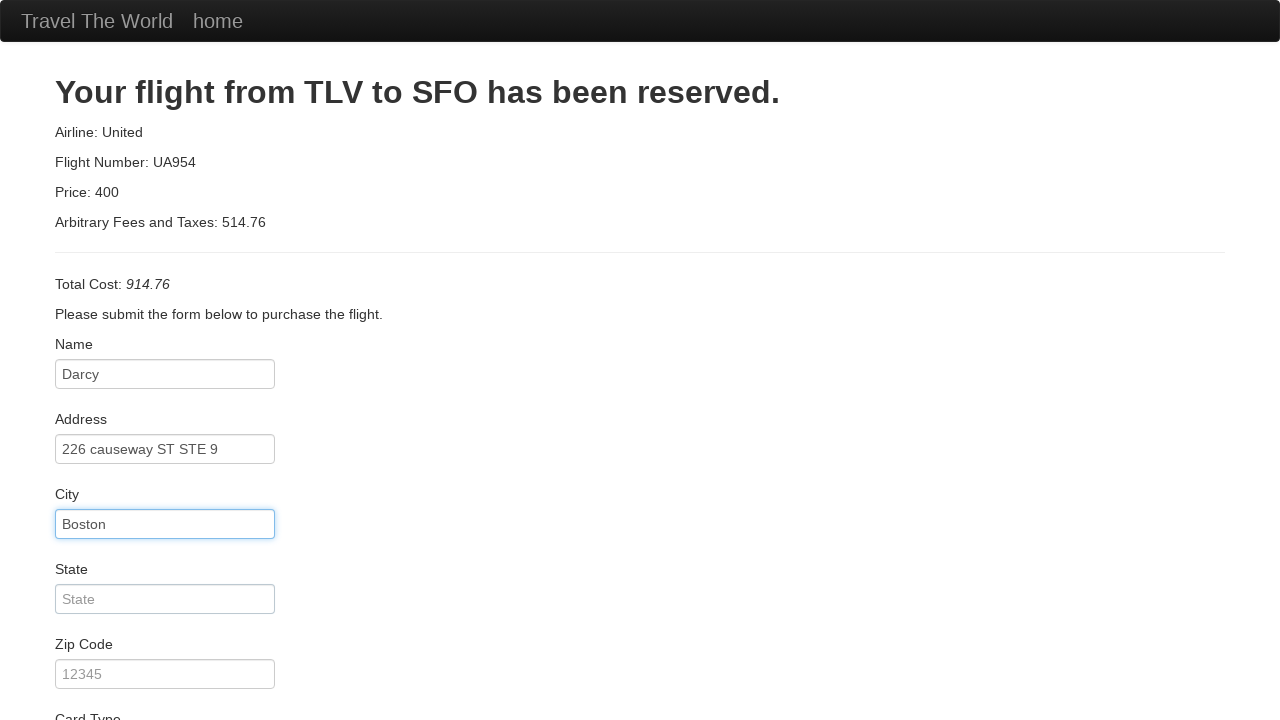

Entered state 'Boston' on #state
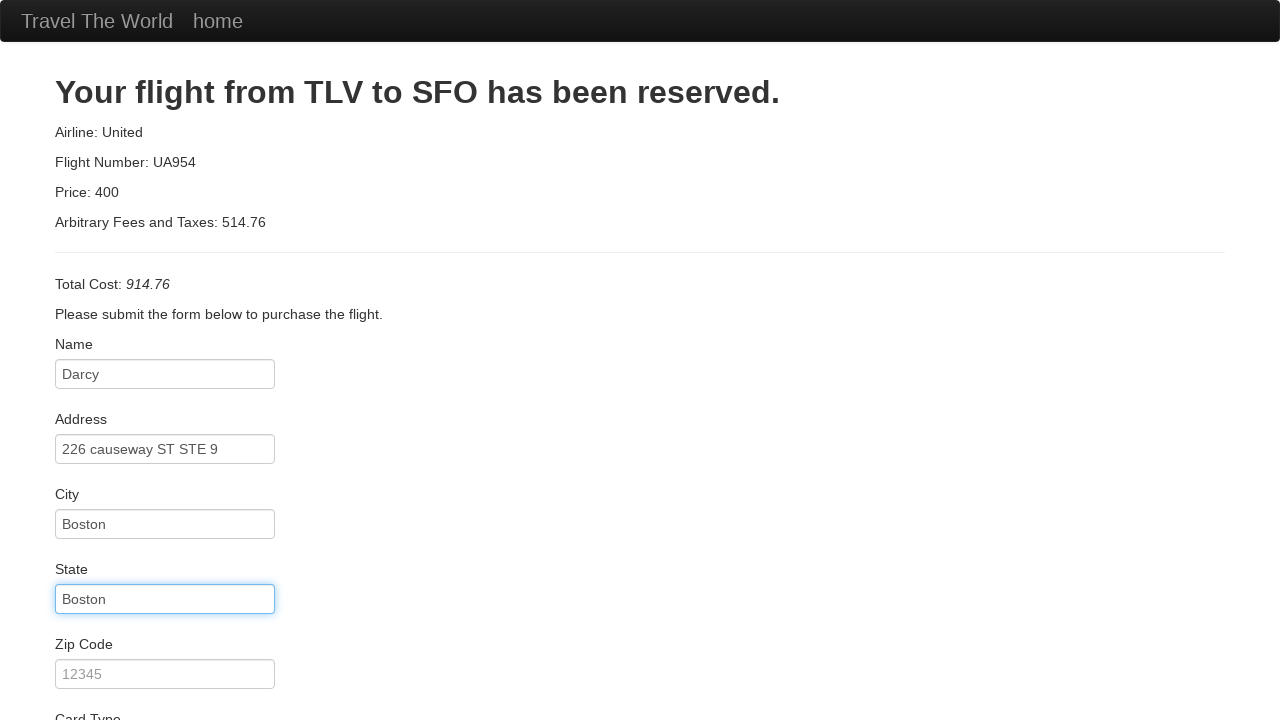

Clicked zip code field at (165, 674) on #zipCode
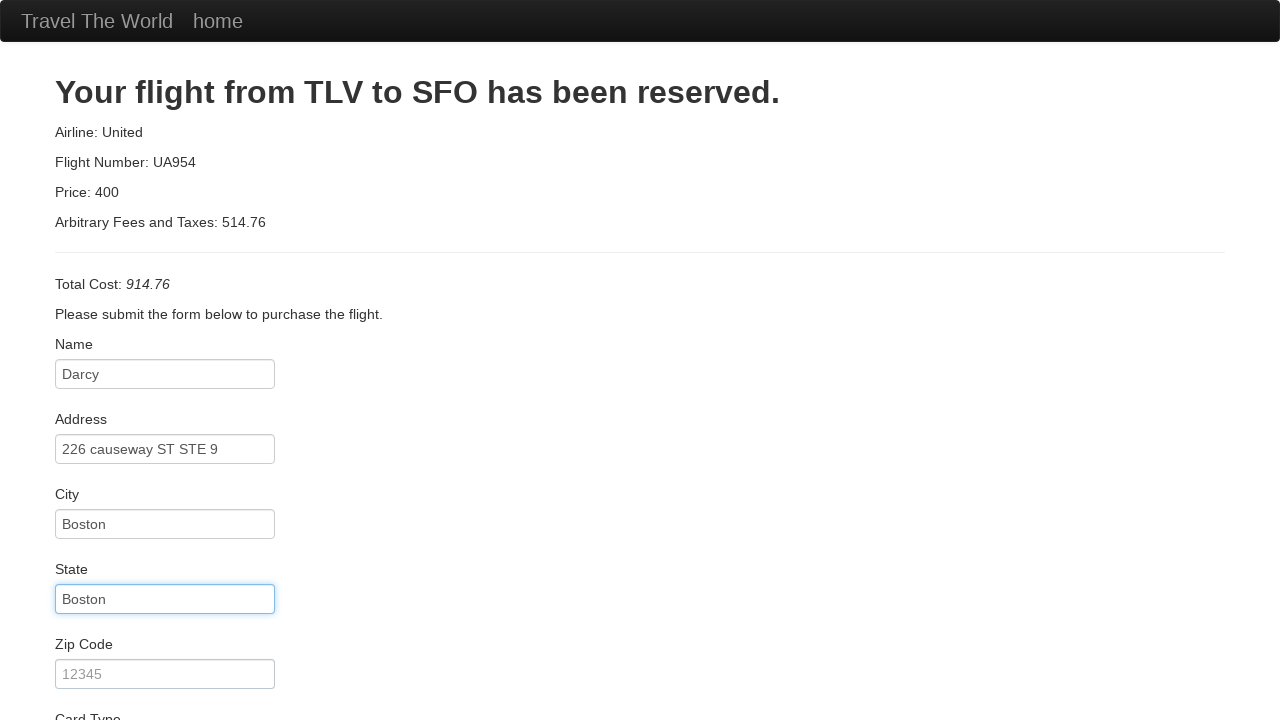

Entered zip code '02114-2158' on #zipCode
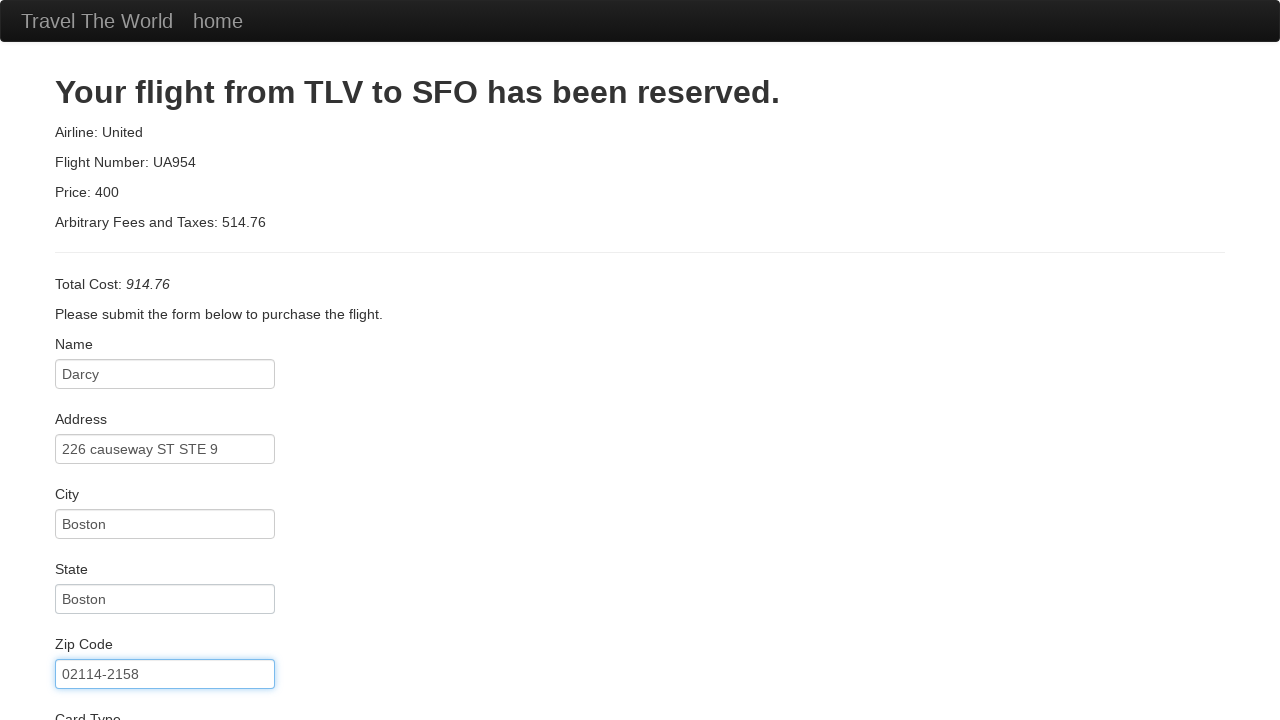

Clicked card type dropdown at (165, 360) on #cardType
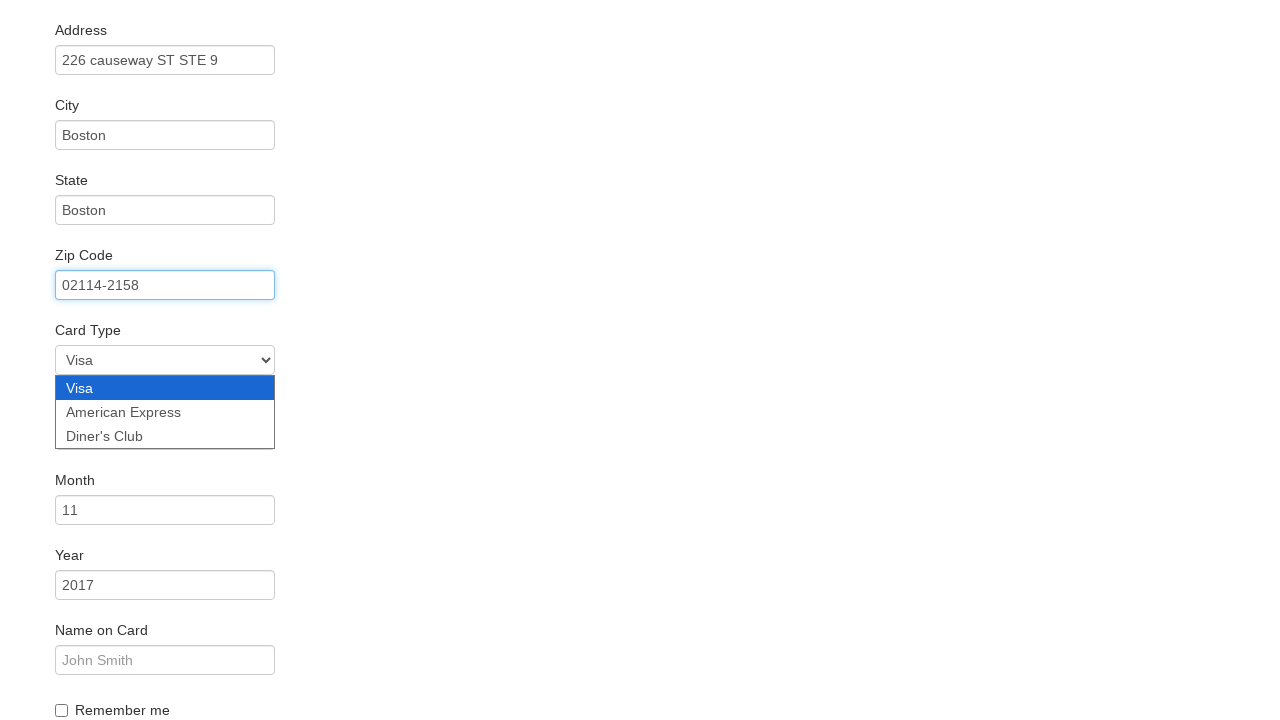

Selected American Express as card type on #cardType
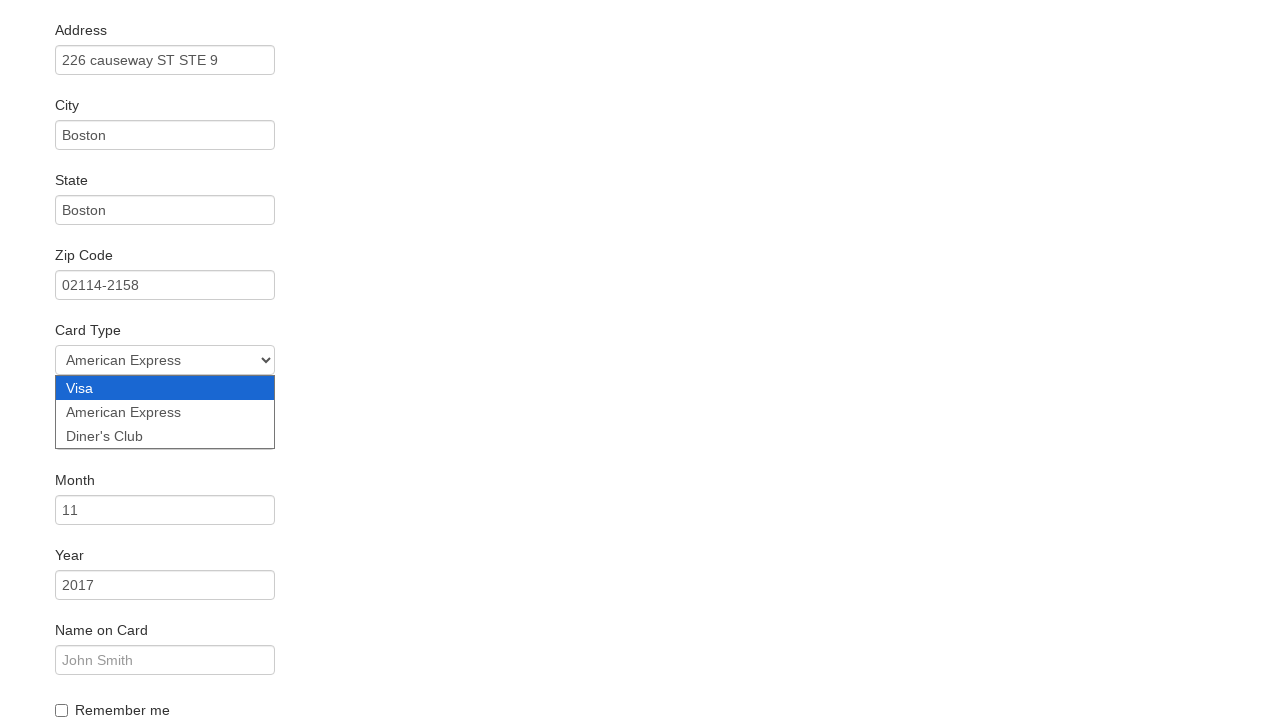

Clicked credit card number field at (165, 435) on #creditCardNumber
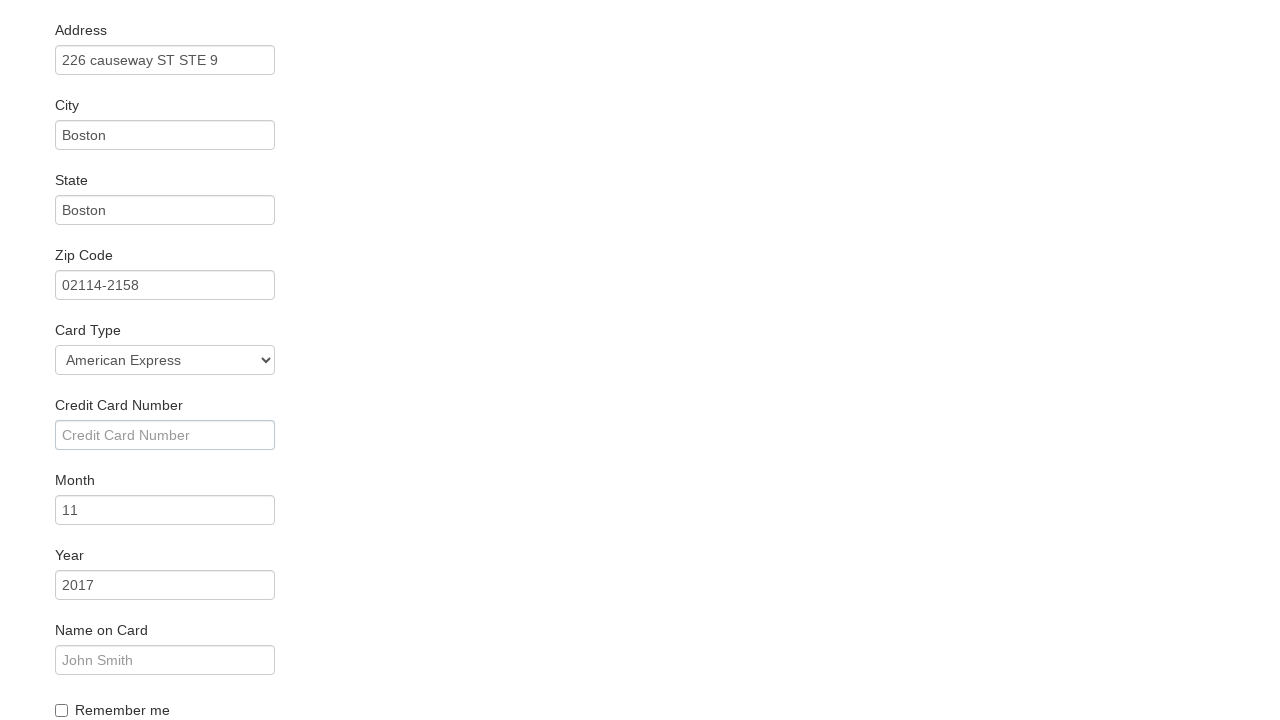

Entered credit card number '1 800 297 2977' on #creditCardNumber
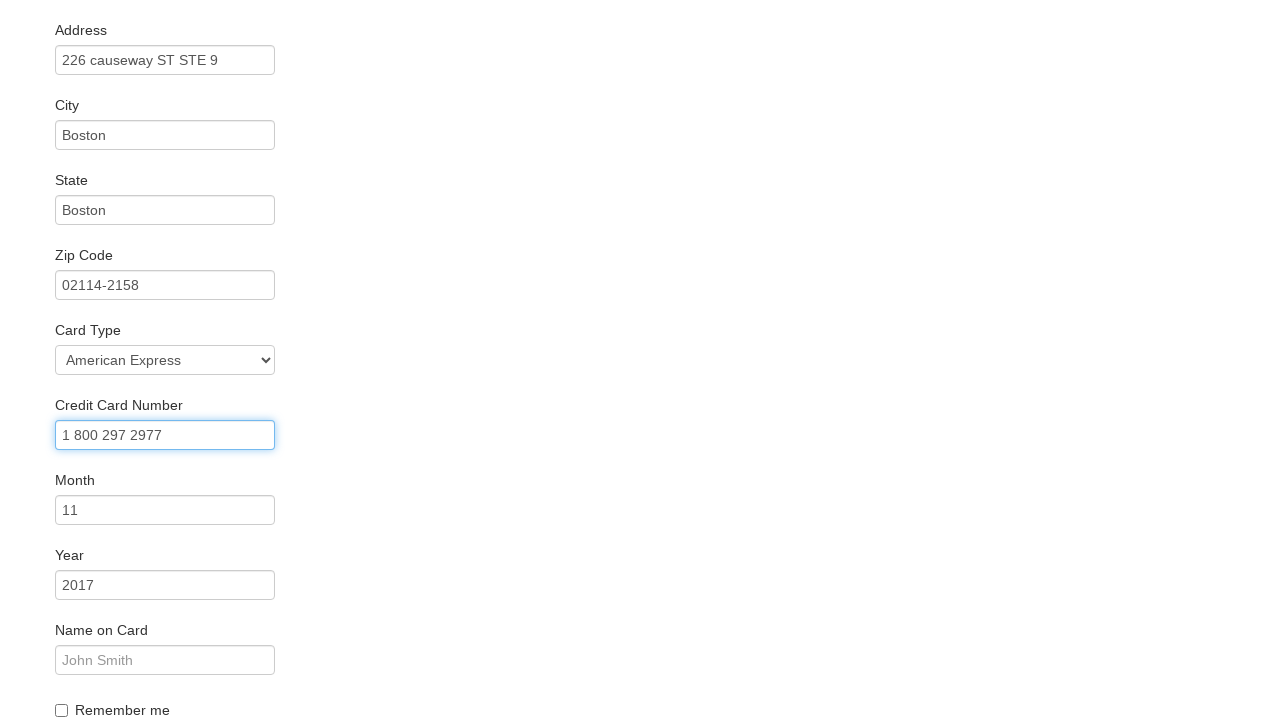

Clicked credit card month field at (165, 510) on #creditCardMonth
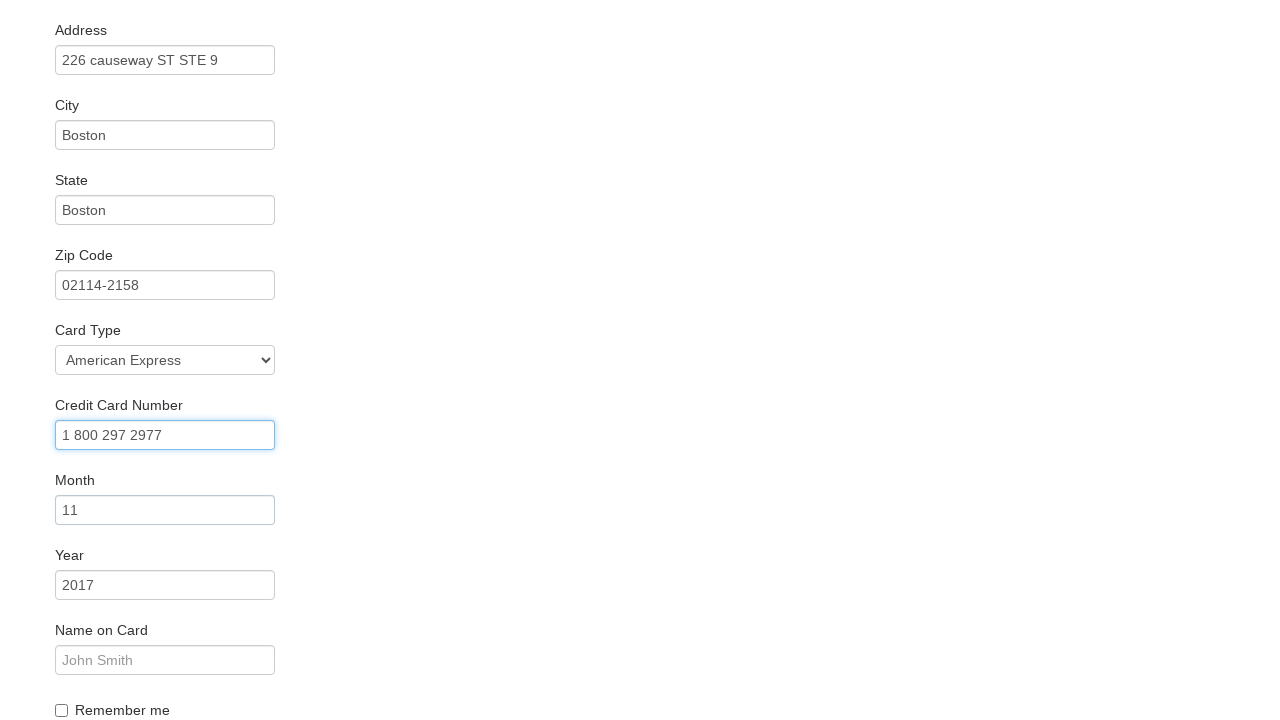

Entered credit card month '11' on #creditCardMonth
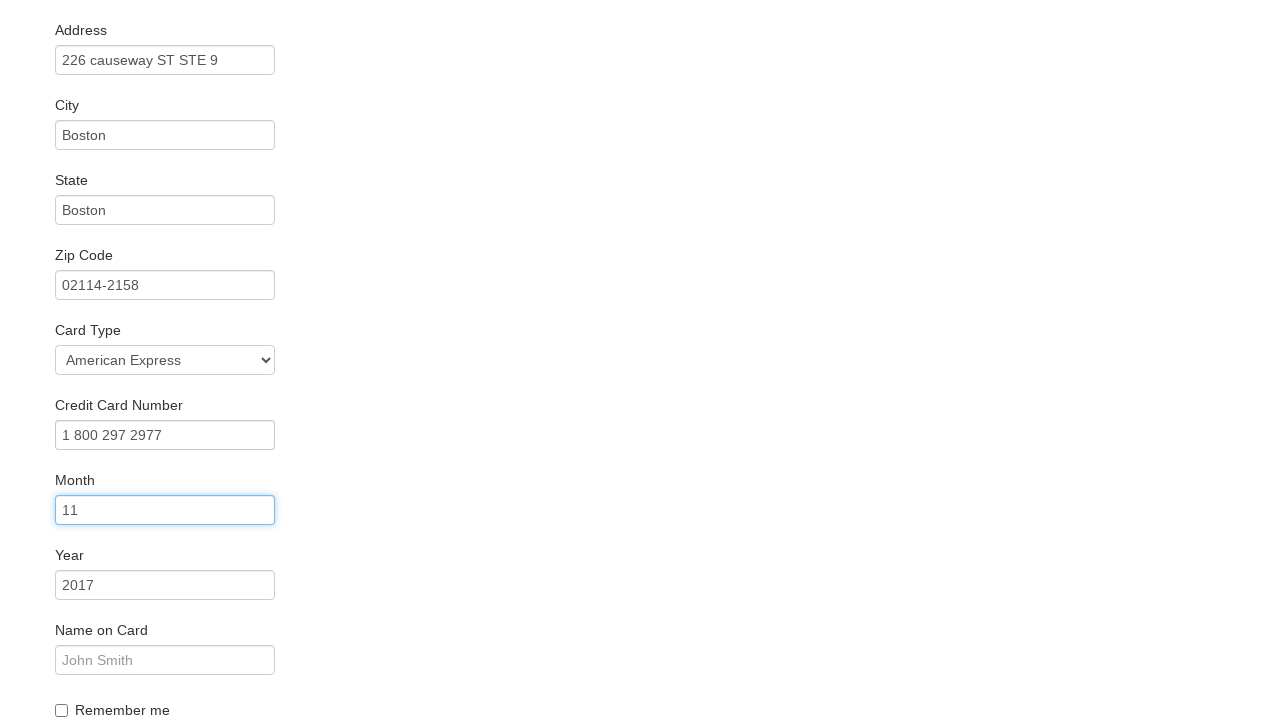

Clicked credit card year field at (165, 585) on #creditCardYear
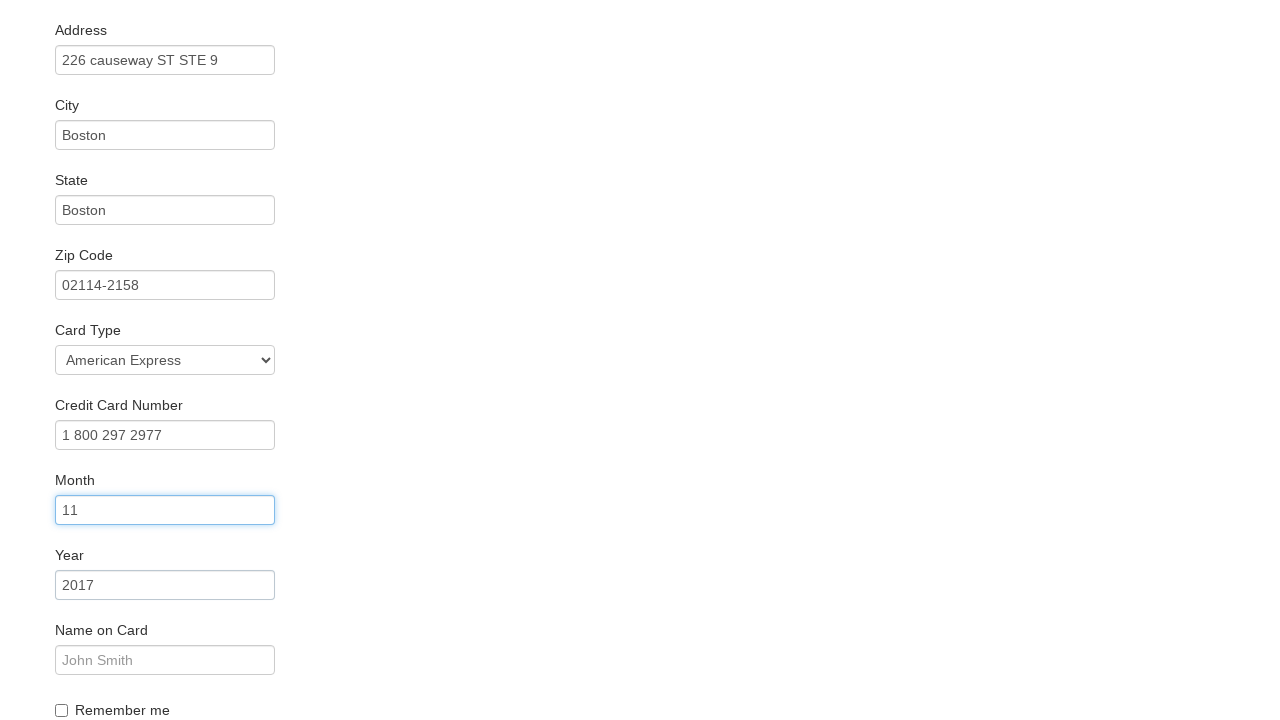

Entered credit card year '2023' on #creditCardYear
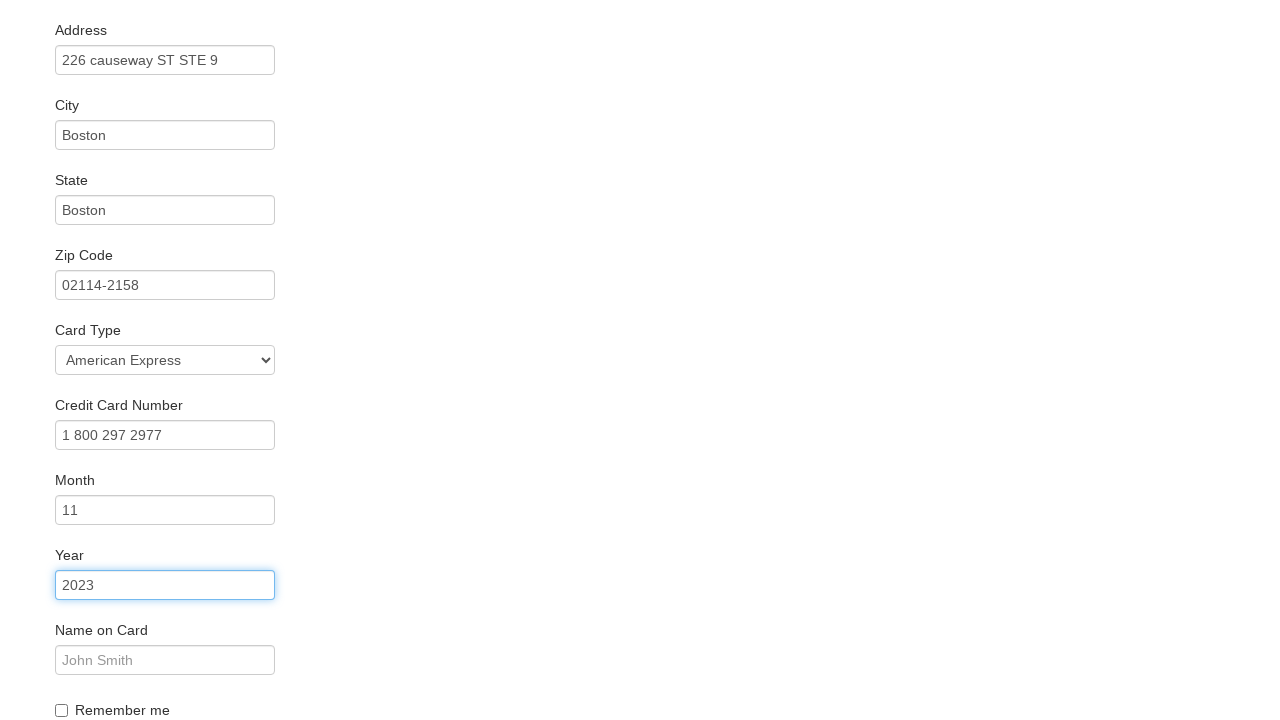

Clicked name on card field at (165, 660) on #nameOnCard
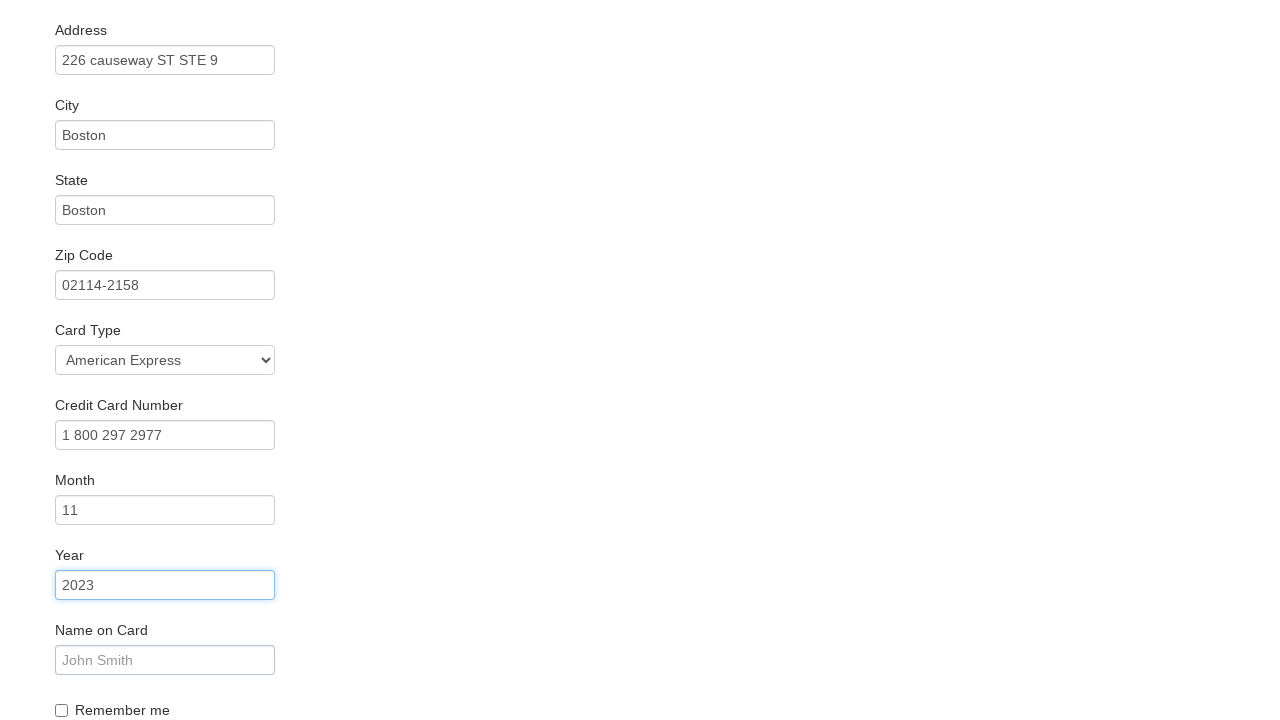

Entered name on card 'Darcy' on #nameOnCard
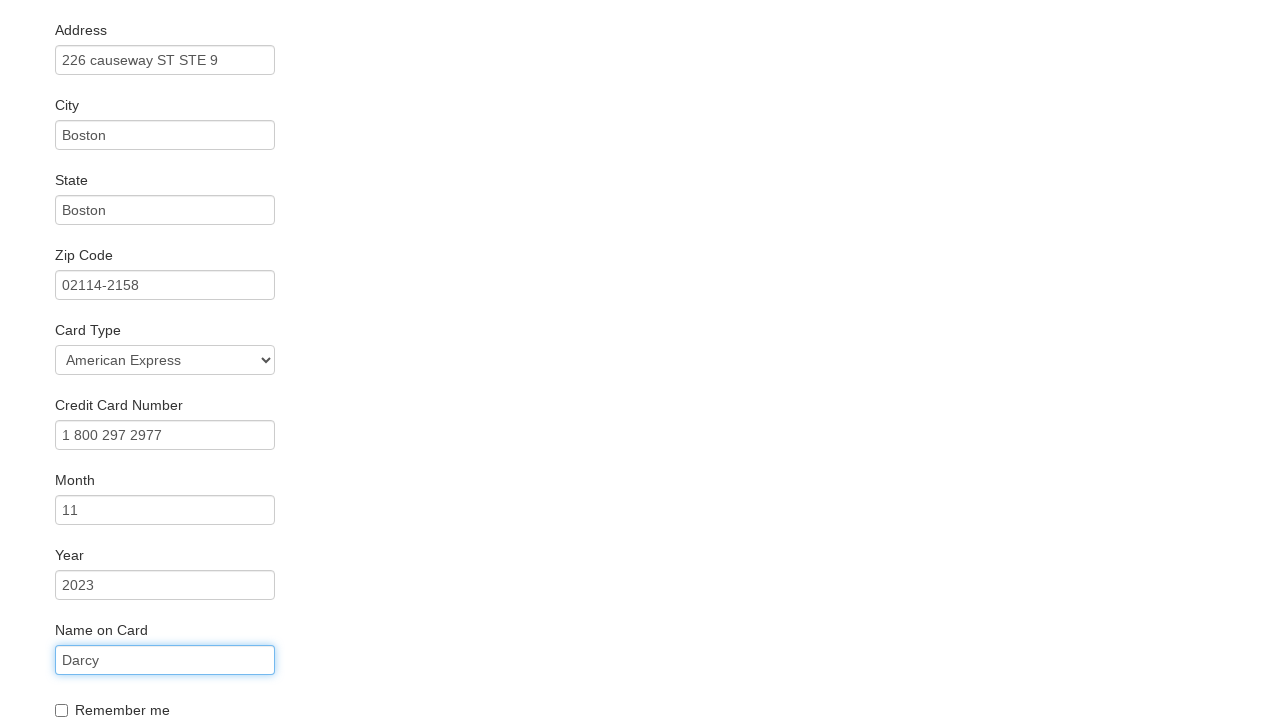

Checked 'Remember Me' checkbox at (62, 710) on #rememberMe
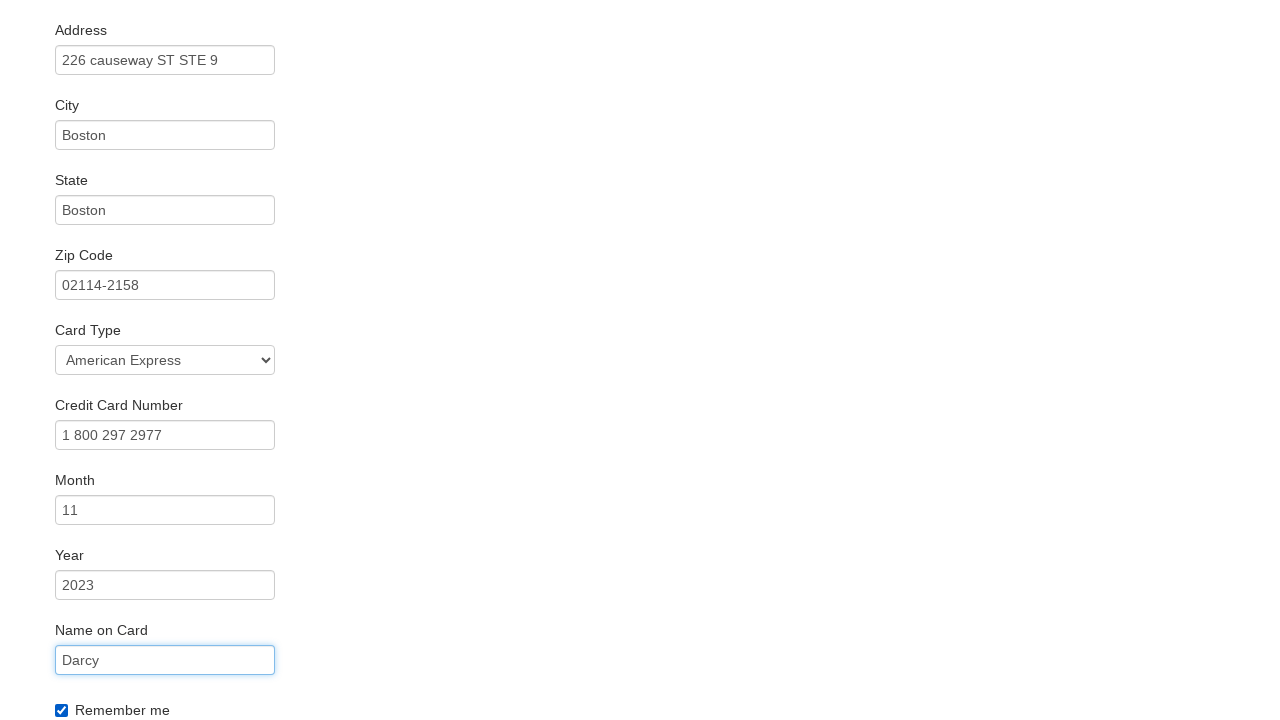

Clicked purchase submit button at (118, 685) on .btn-primary
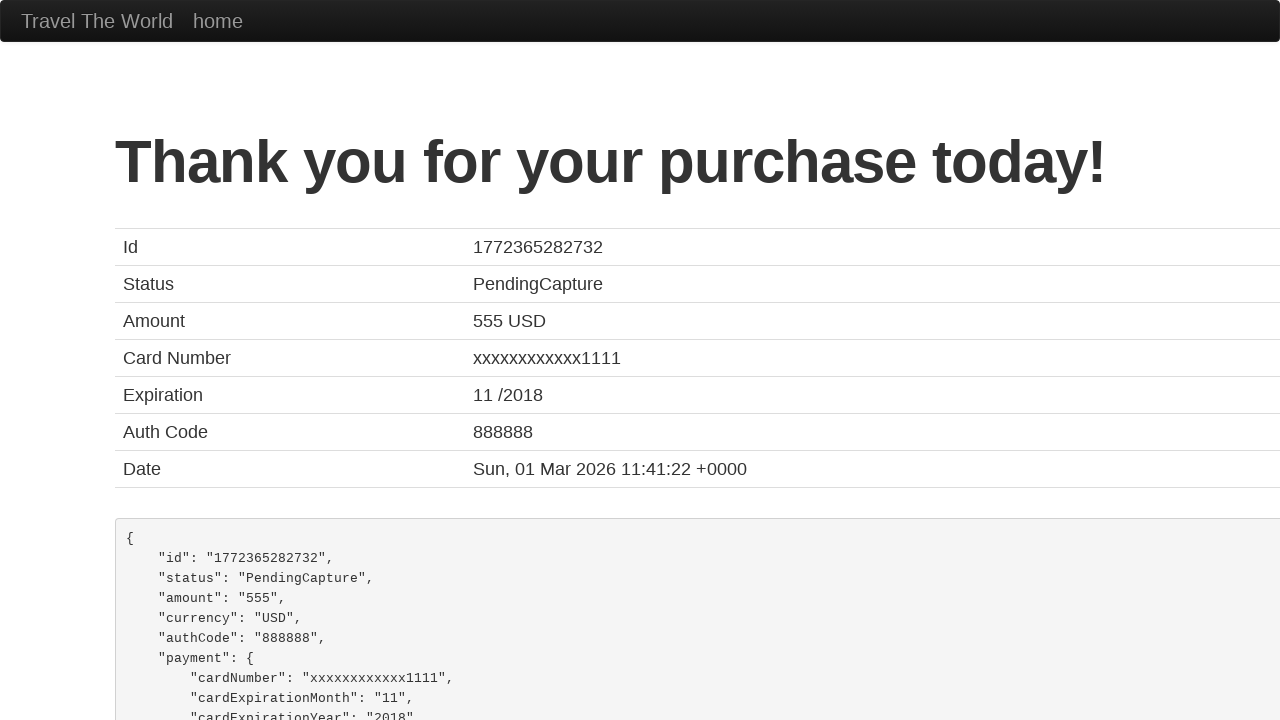

Confirmation page loaded
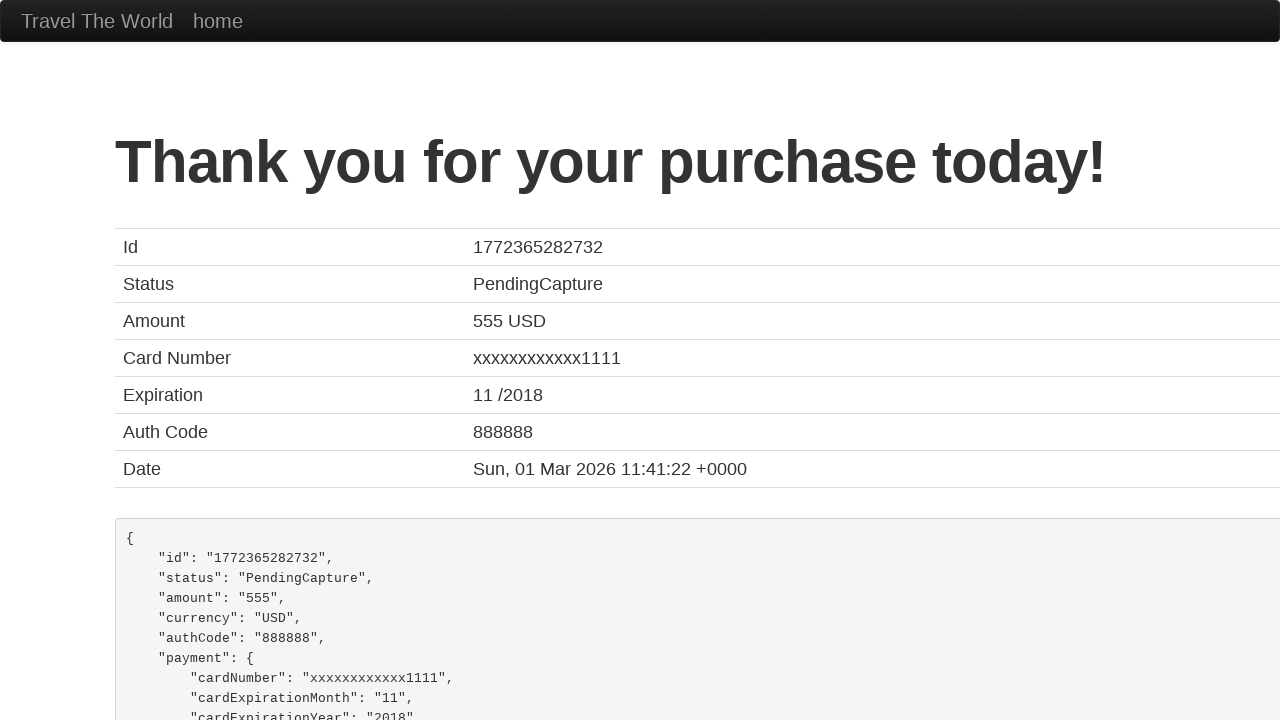

Verified confirmation message 'Thank you for your purchase today!'
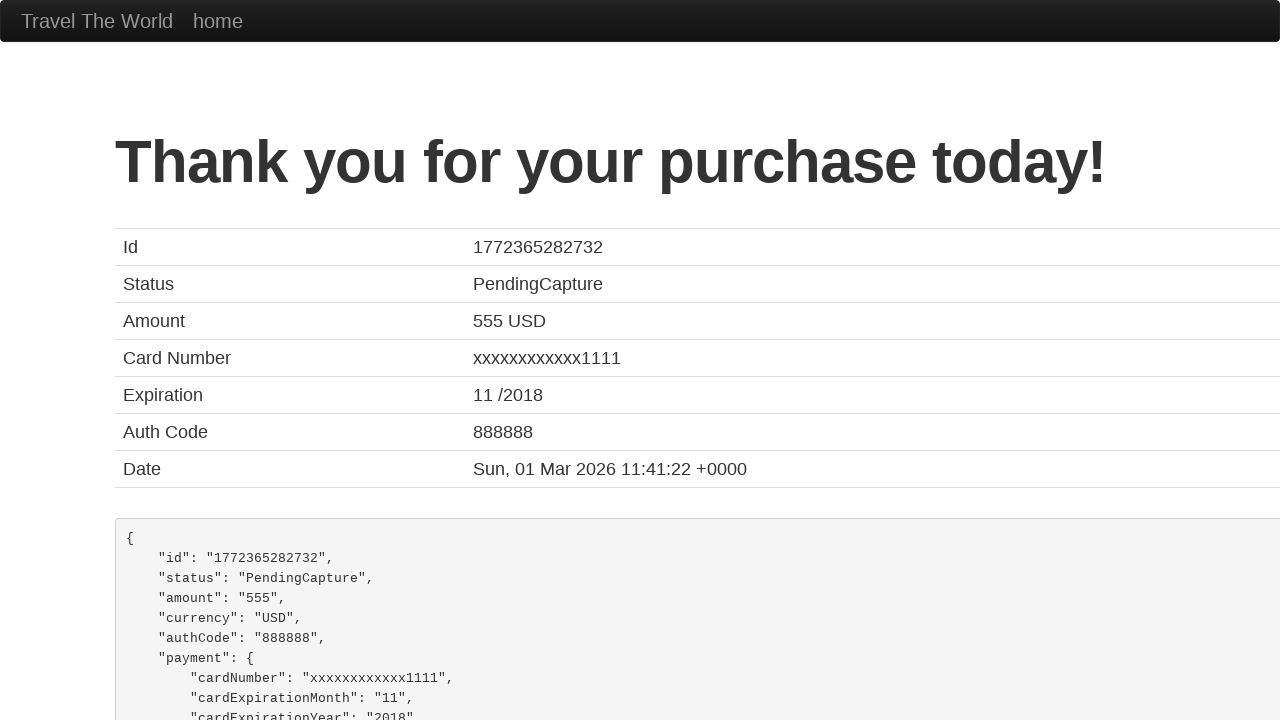

Verified page title is 'BlazeDemo Confirmation'
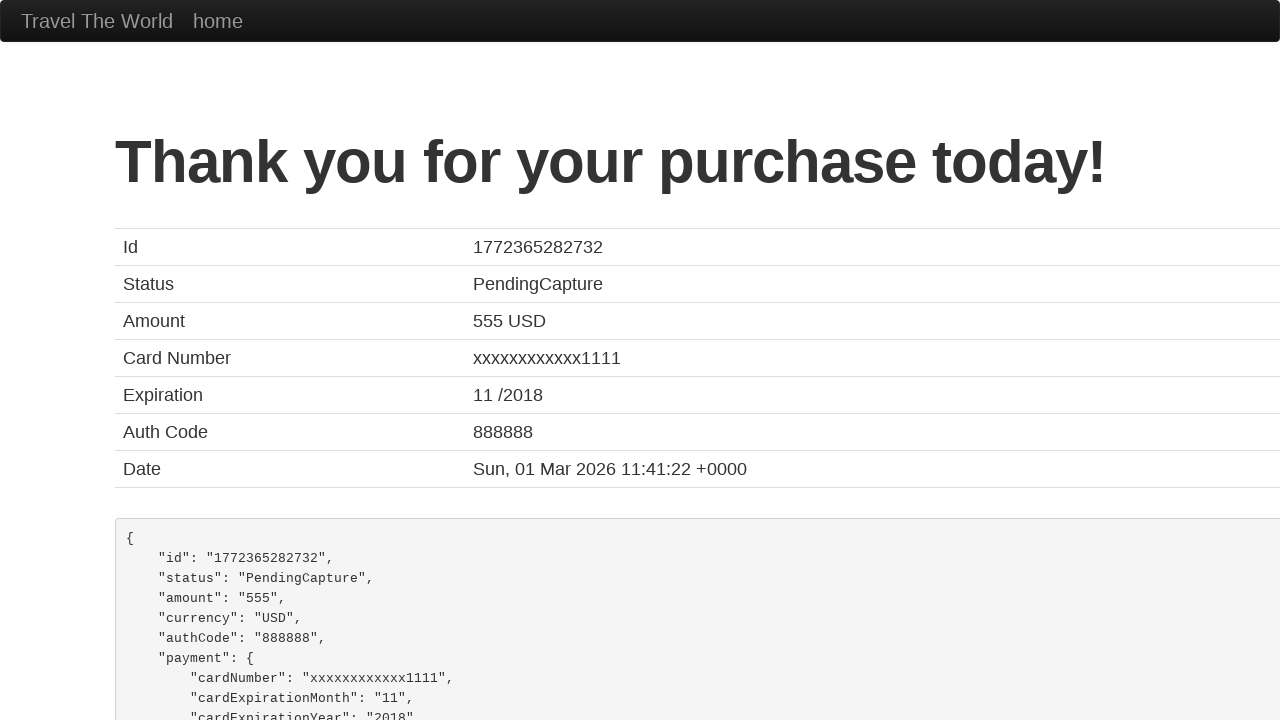

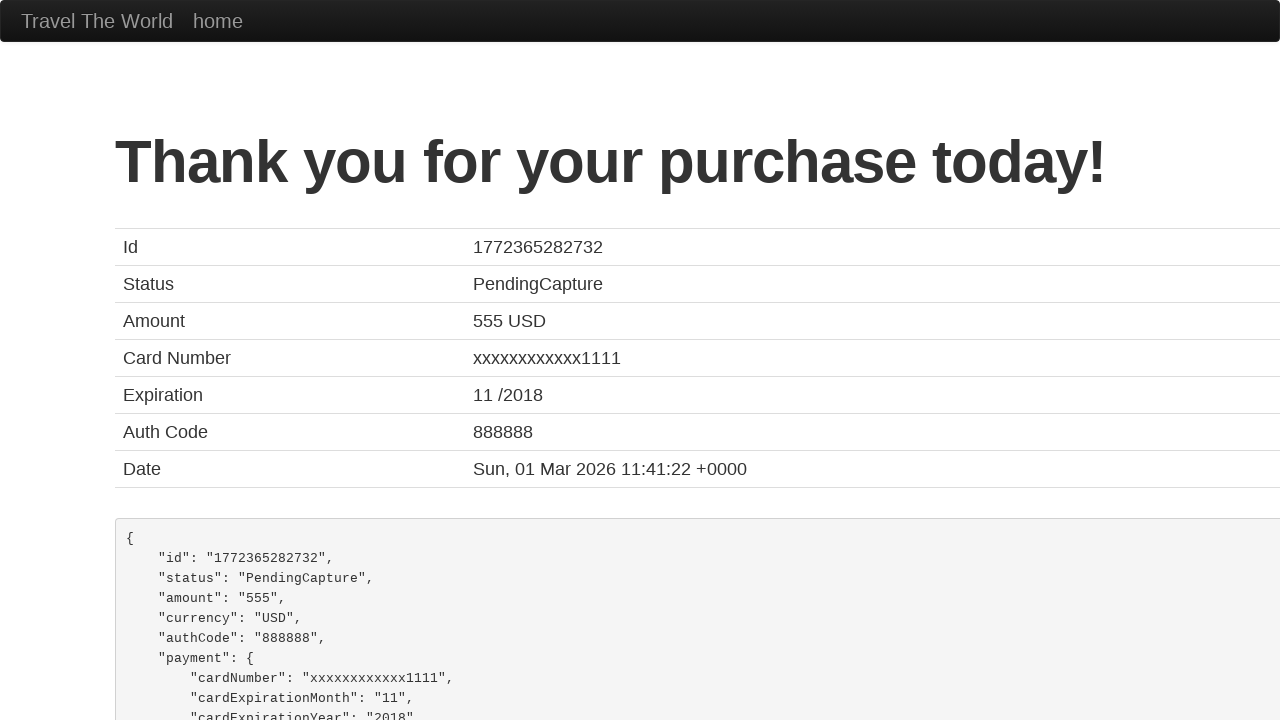